Tests clicking a button to trigger a normal success message alert and verifies the message text appears

Starting URL: https://www.lambdatest.com/selenium-playground/bootstrap-alert-messages-demo

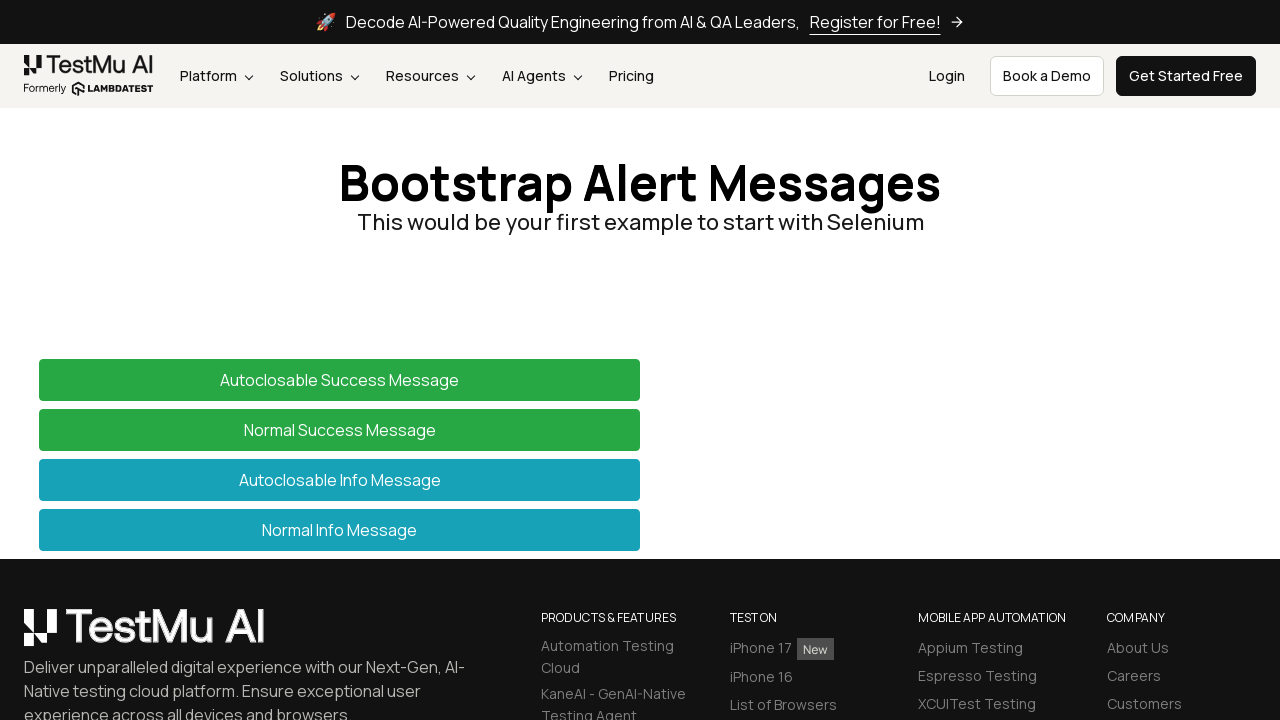

Navigated to bootstrap alert messages demo page
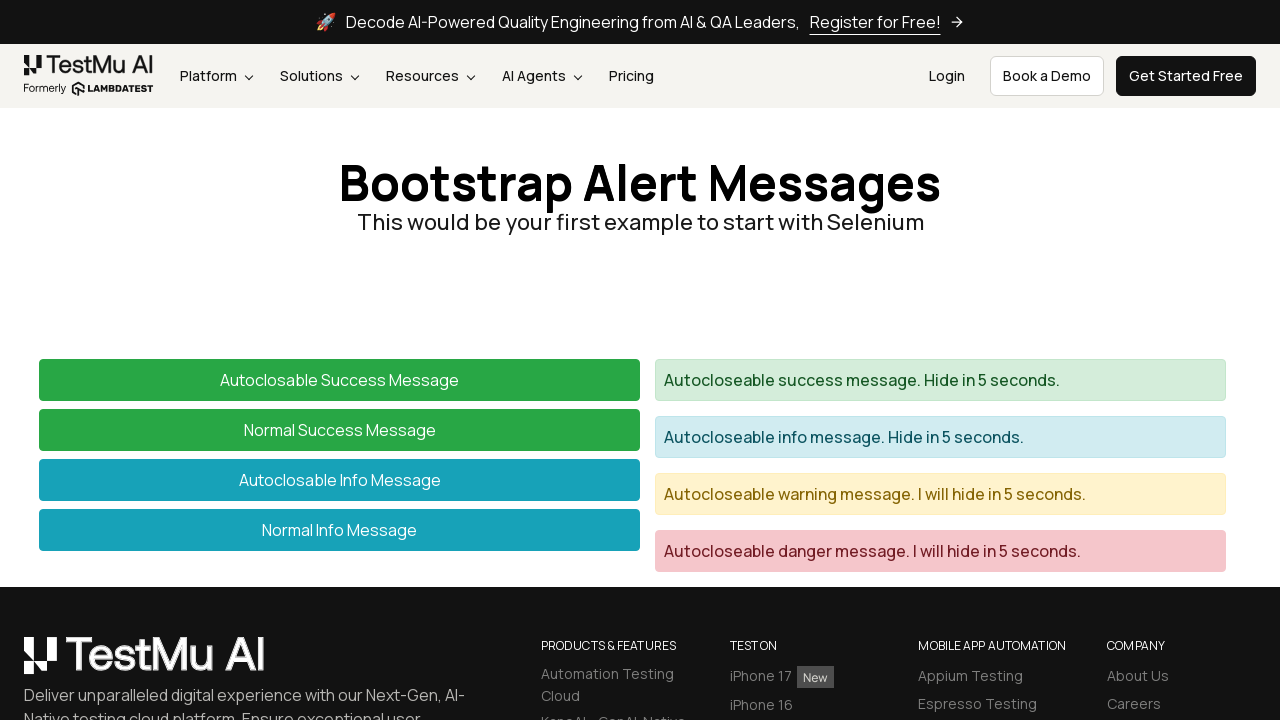

Clicked the Normal Success Message button at (340, 430) on xpath=//button[text()='Normal Success Message']
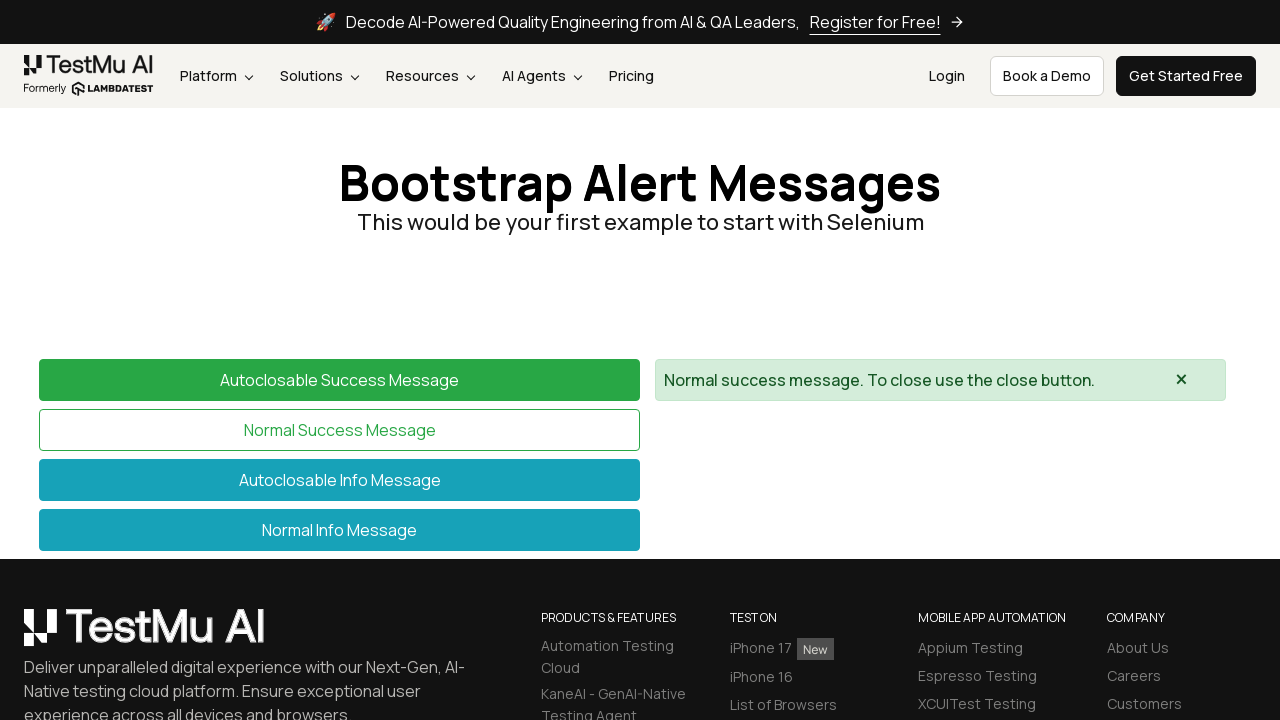

Success message alert appeared with expected text
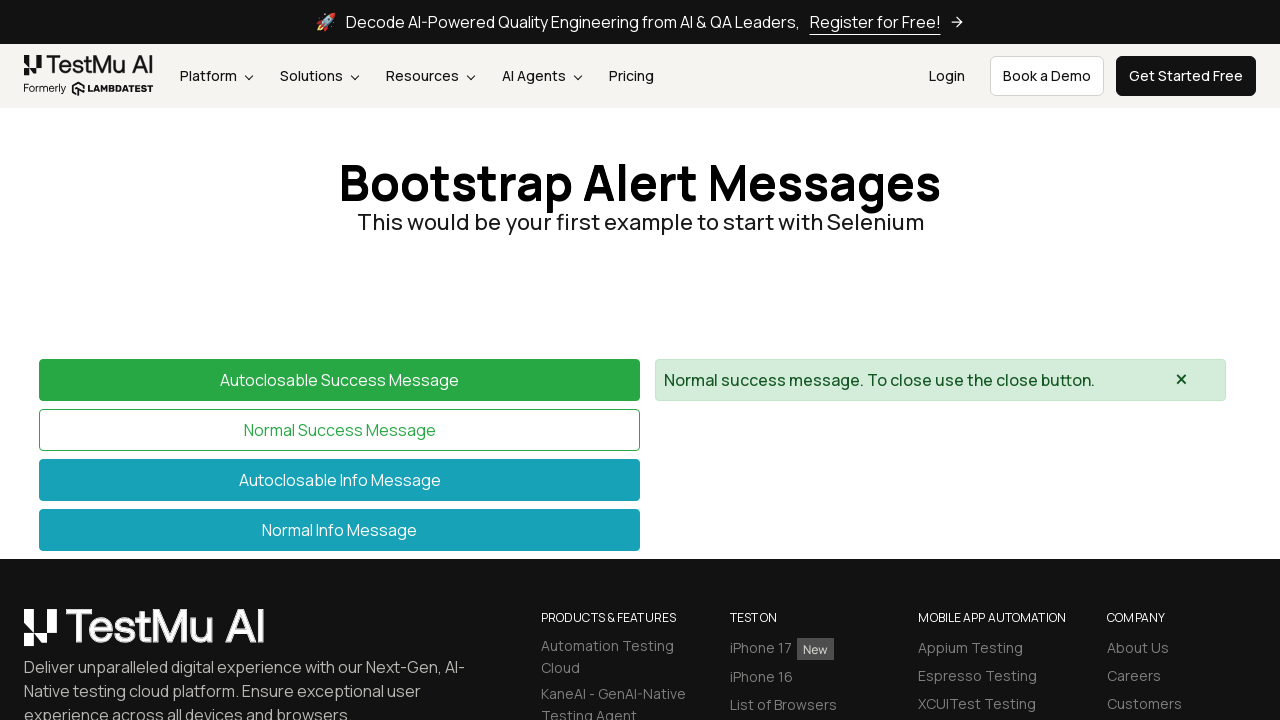

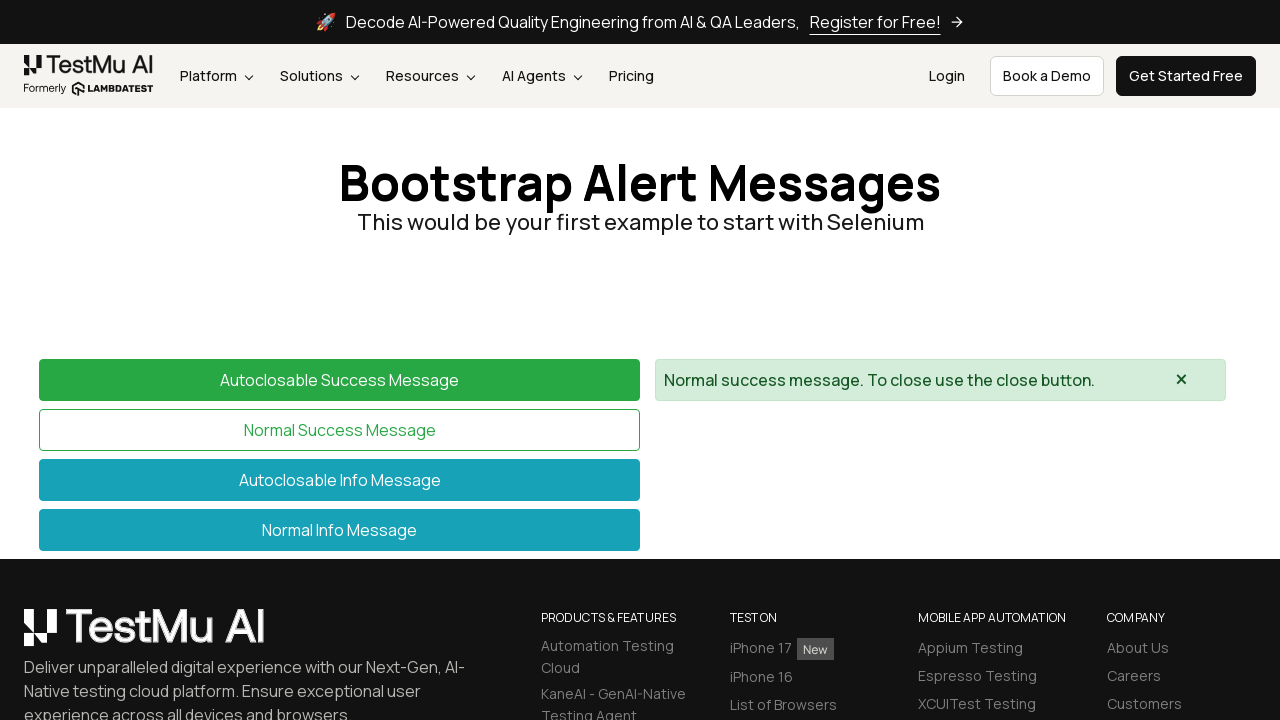